Tests vertical scrolling functionality by scrolling down to different positions on the Selenium website using JavaScript execution

Starting URL: https://www.selenium.dev/

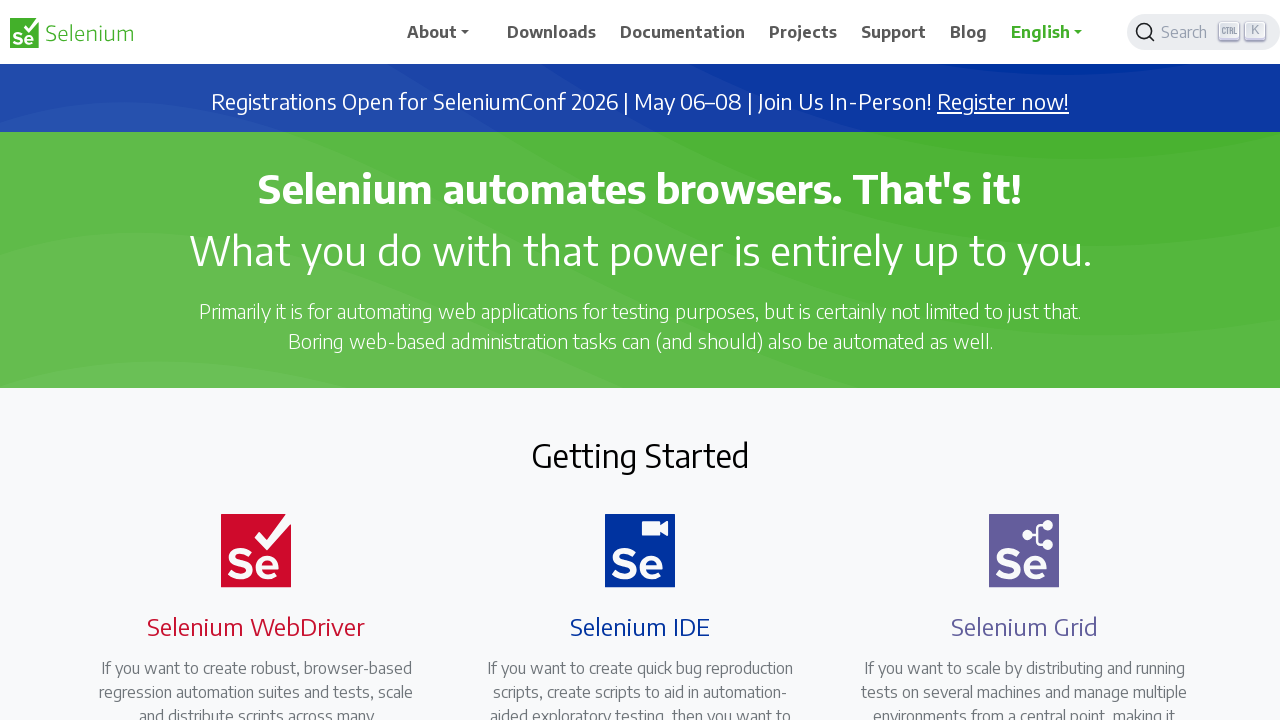

Scrolled down to position 500 on Selenium website
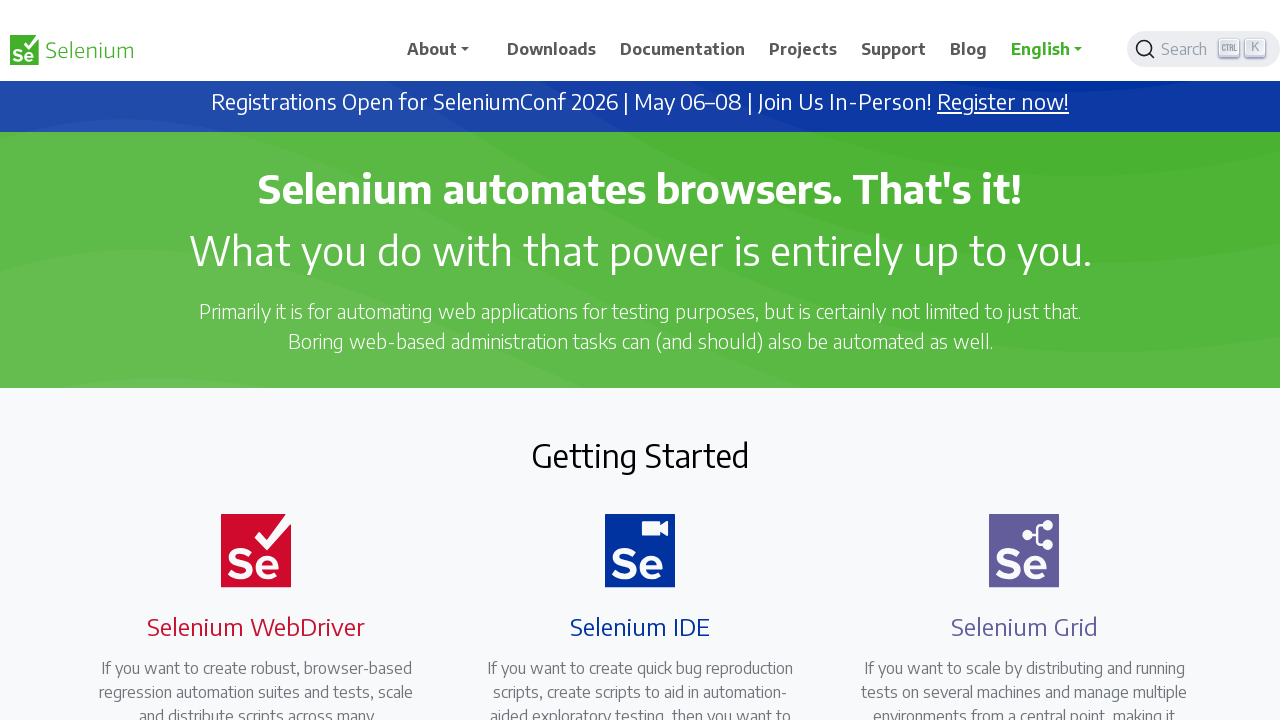

Waited 2 seconds to observe scroll effect at position 500
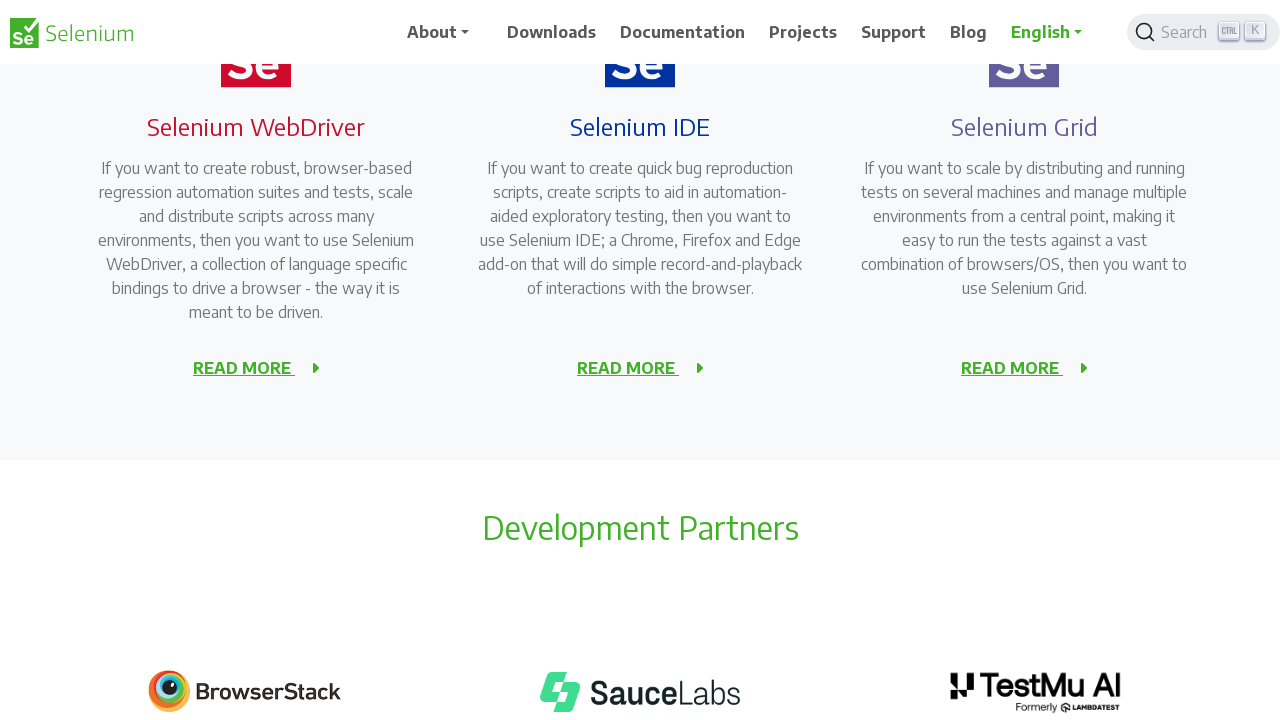

Scrolled to position 200
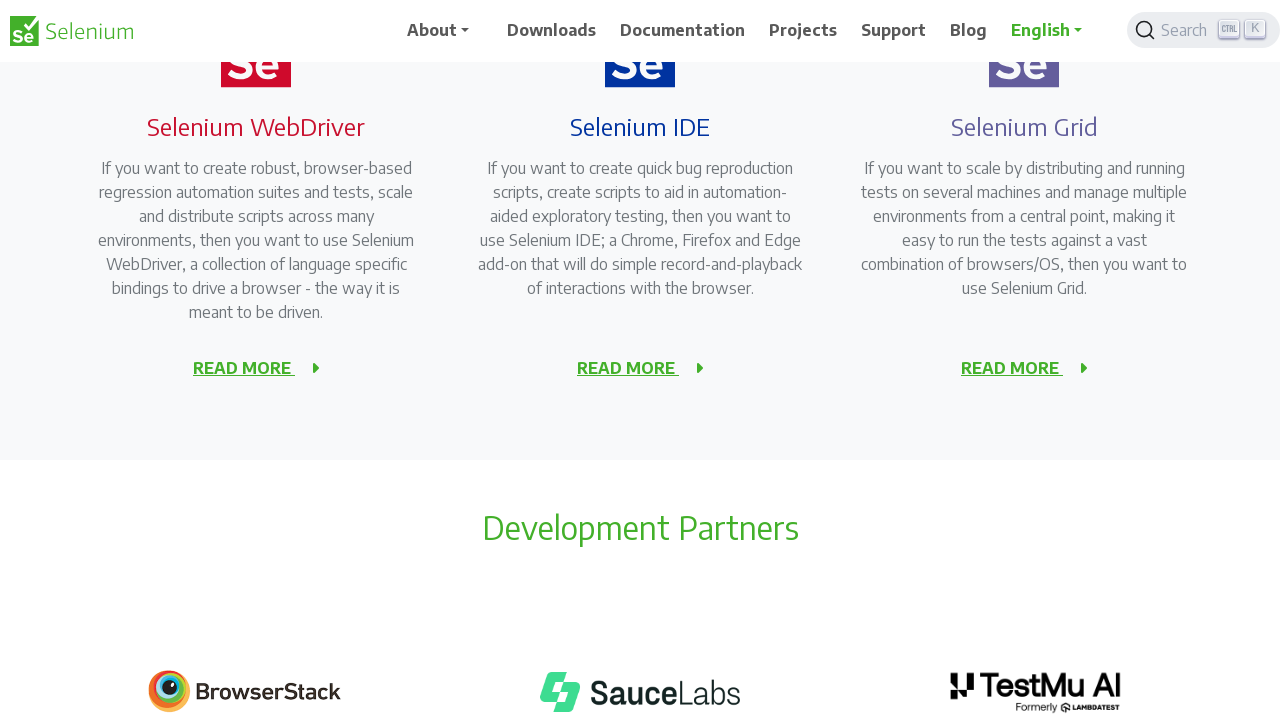

Waited 2 seconds to observe scroll effect at position 200
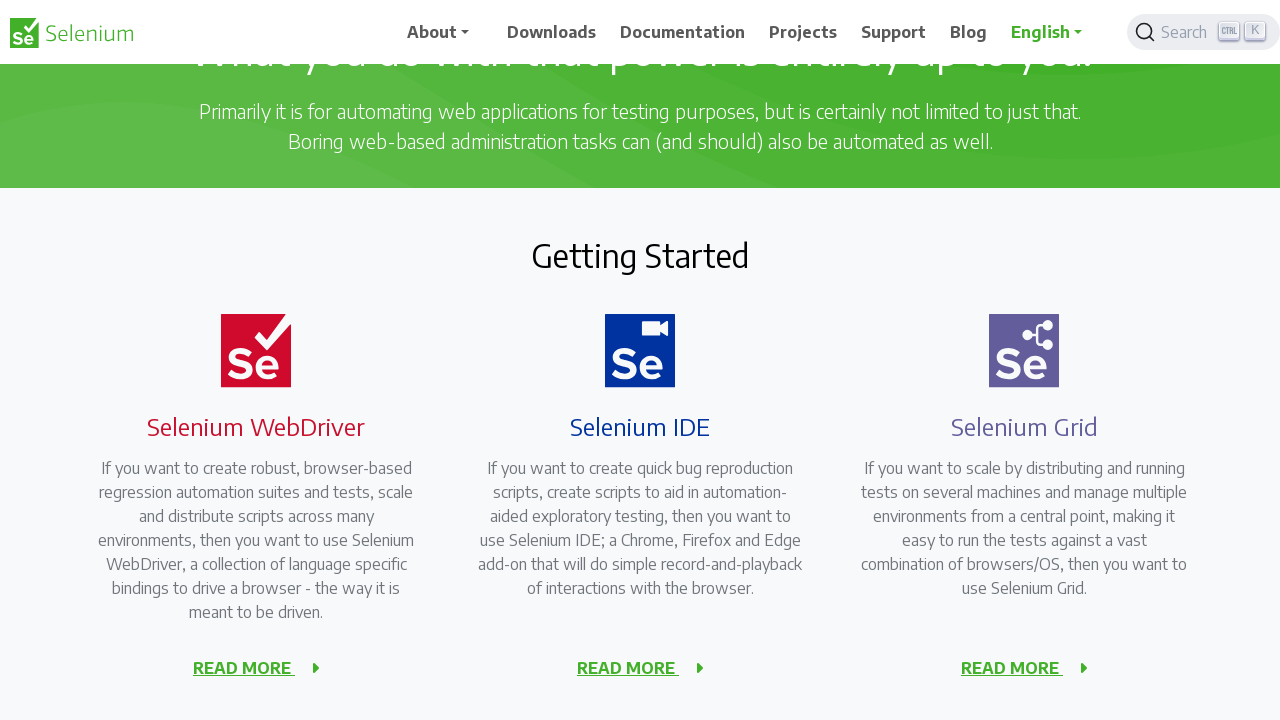

Scrolled back to top of page
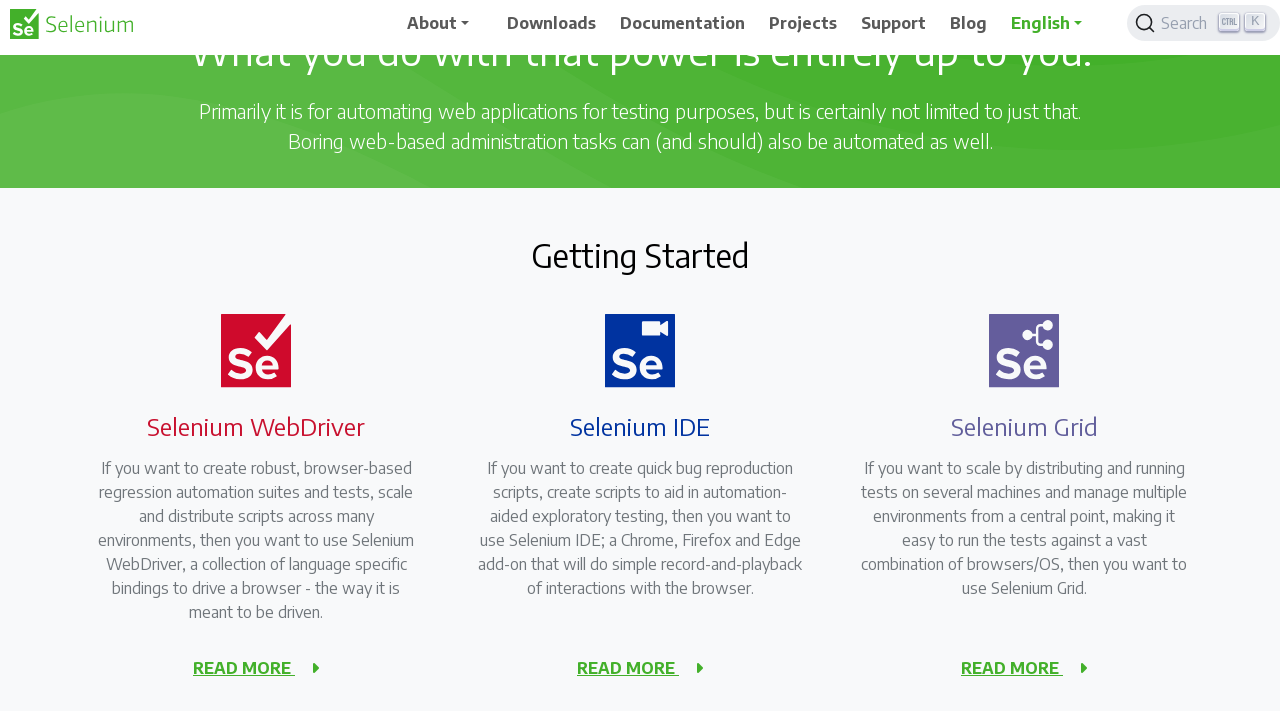

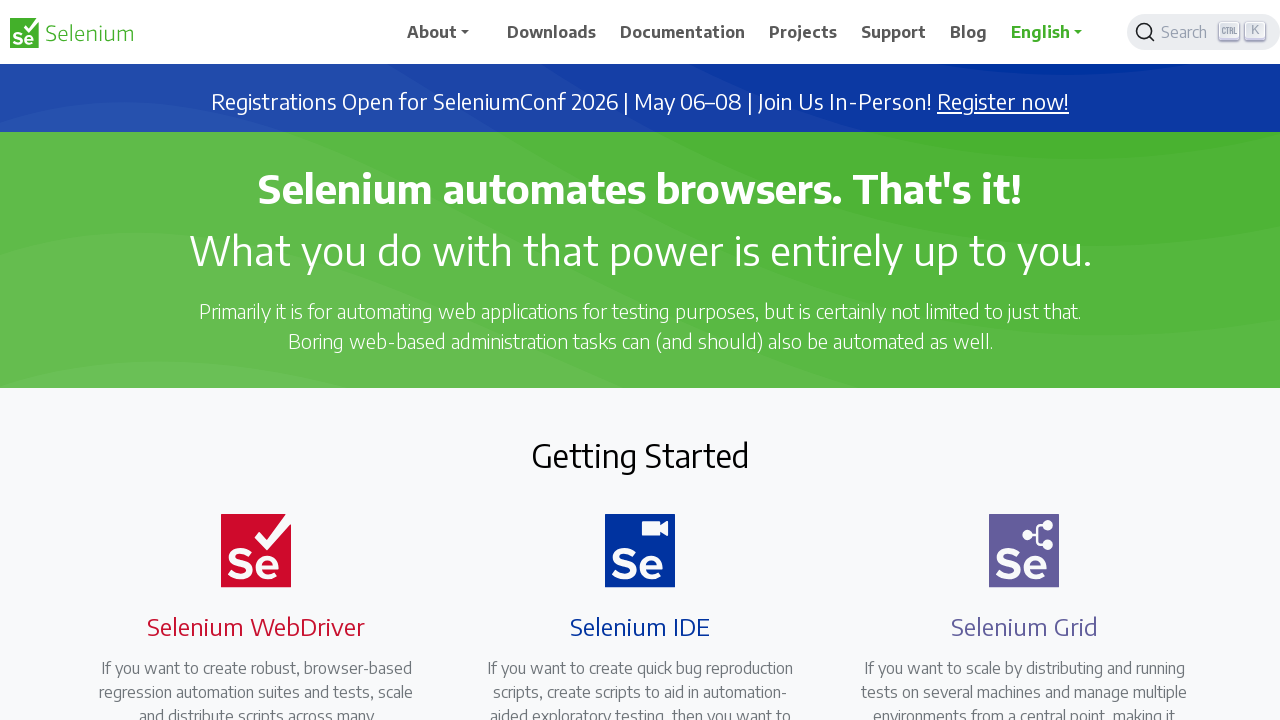